Navigates to Selenium Easy's basic form demo page and maximizes the browser window. This is a simple warmup test that verifies the page loads successfully.

Starting URL: https://www.seleniumeasy.com/test/basic-first-form-demo.html

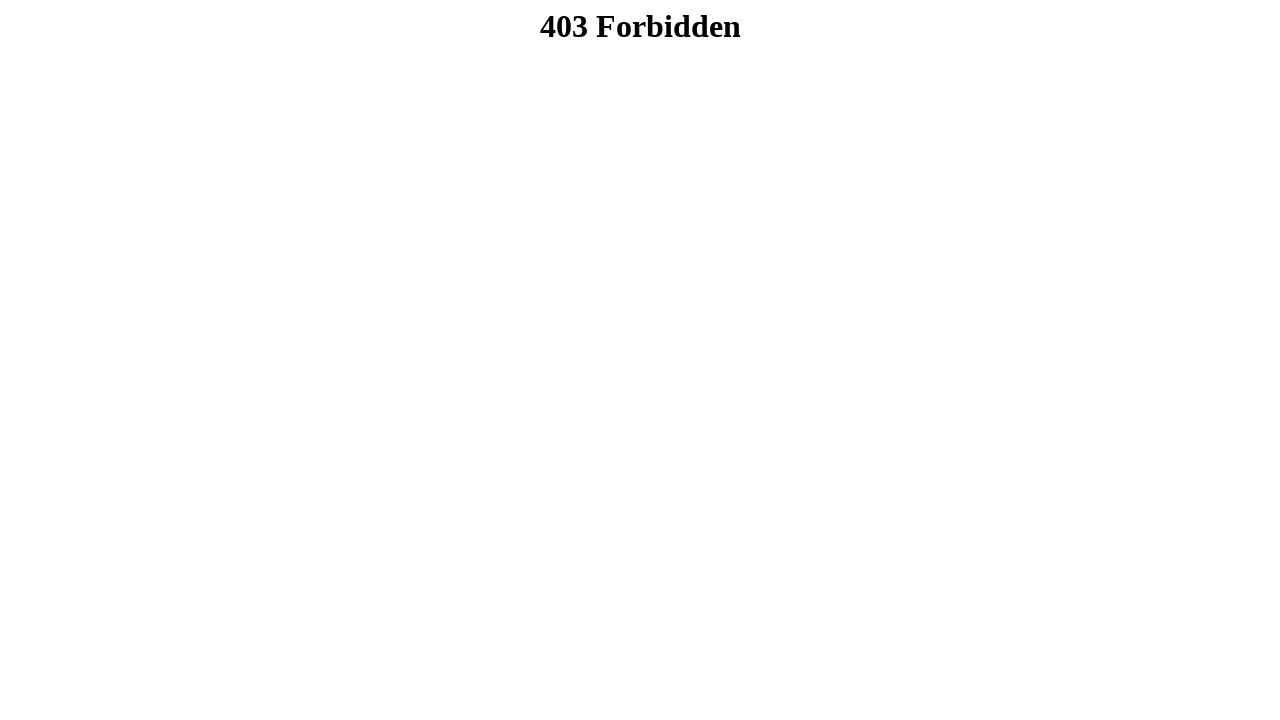

Navigated to Selenium Easy's basic form demo page
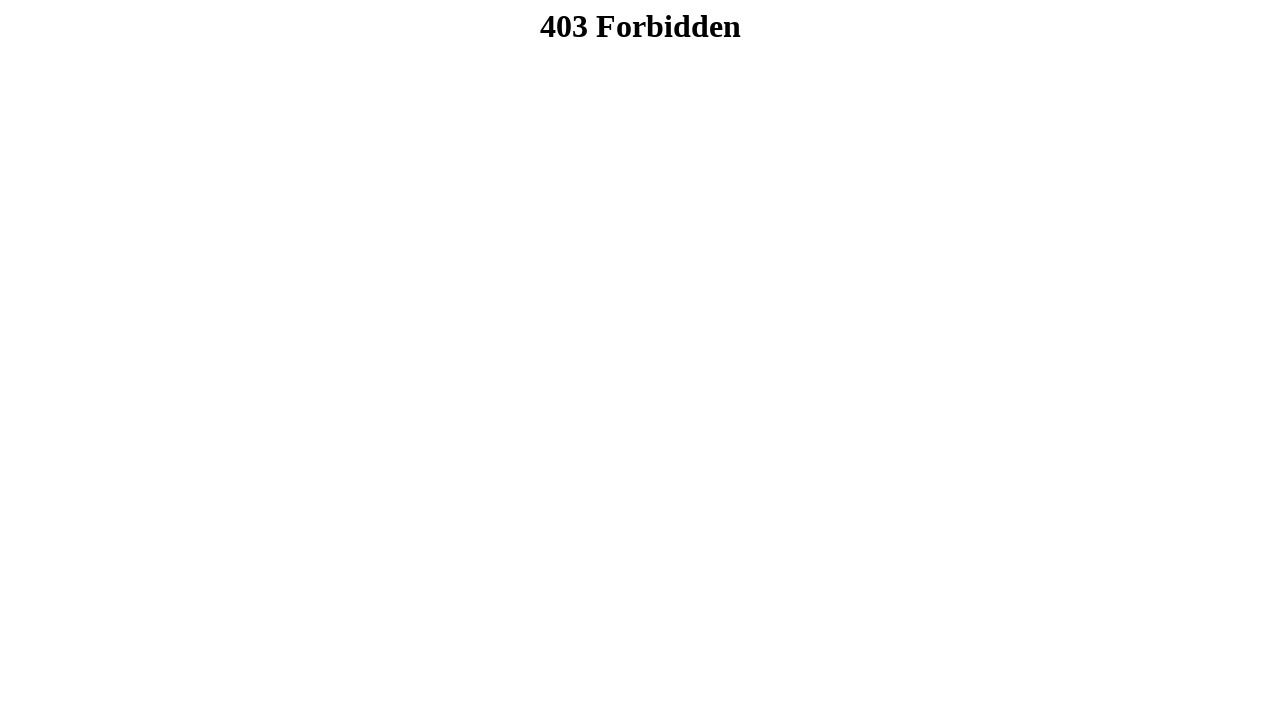

Maximized browser window to 1920x1080
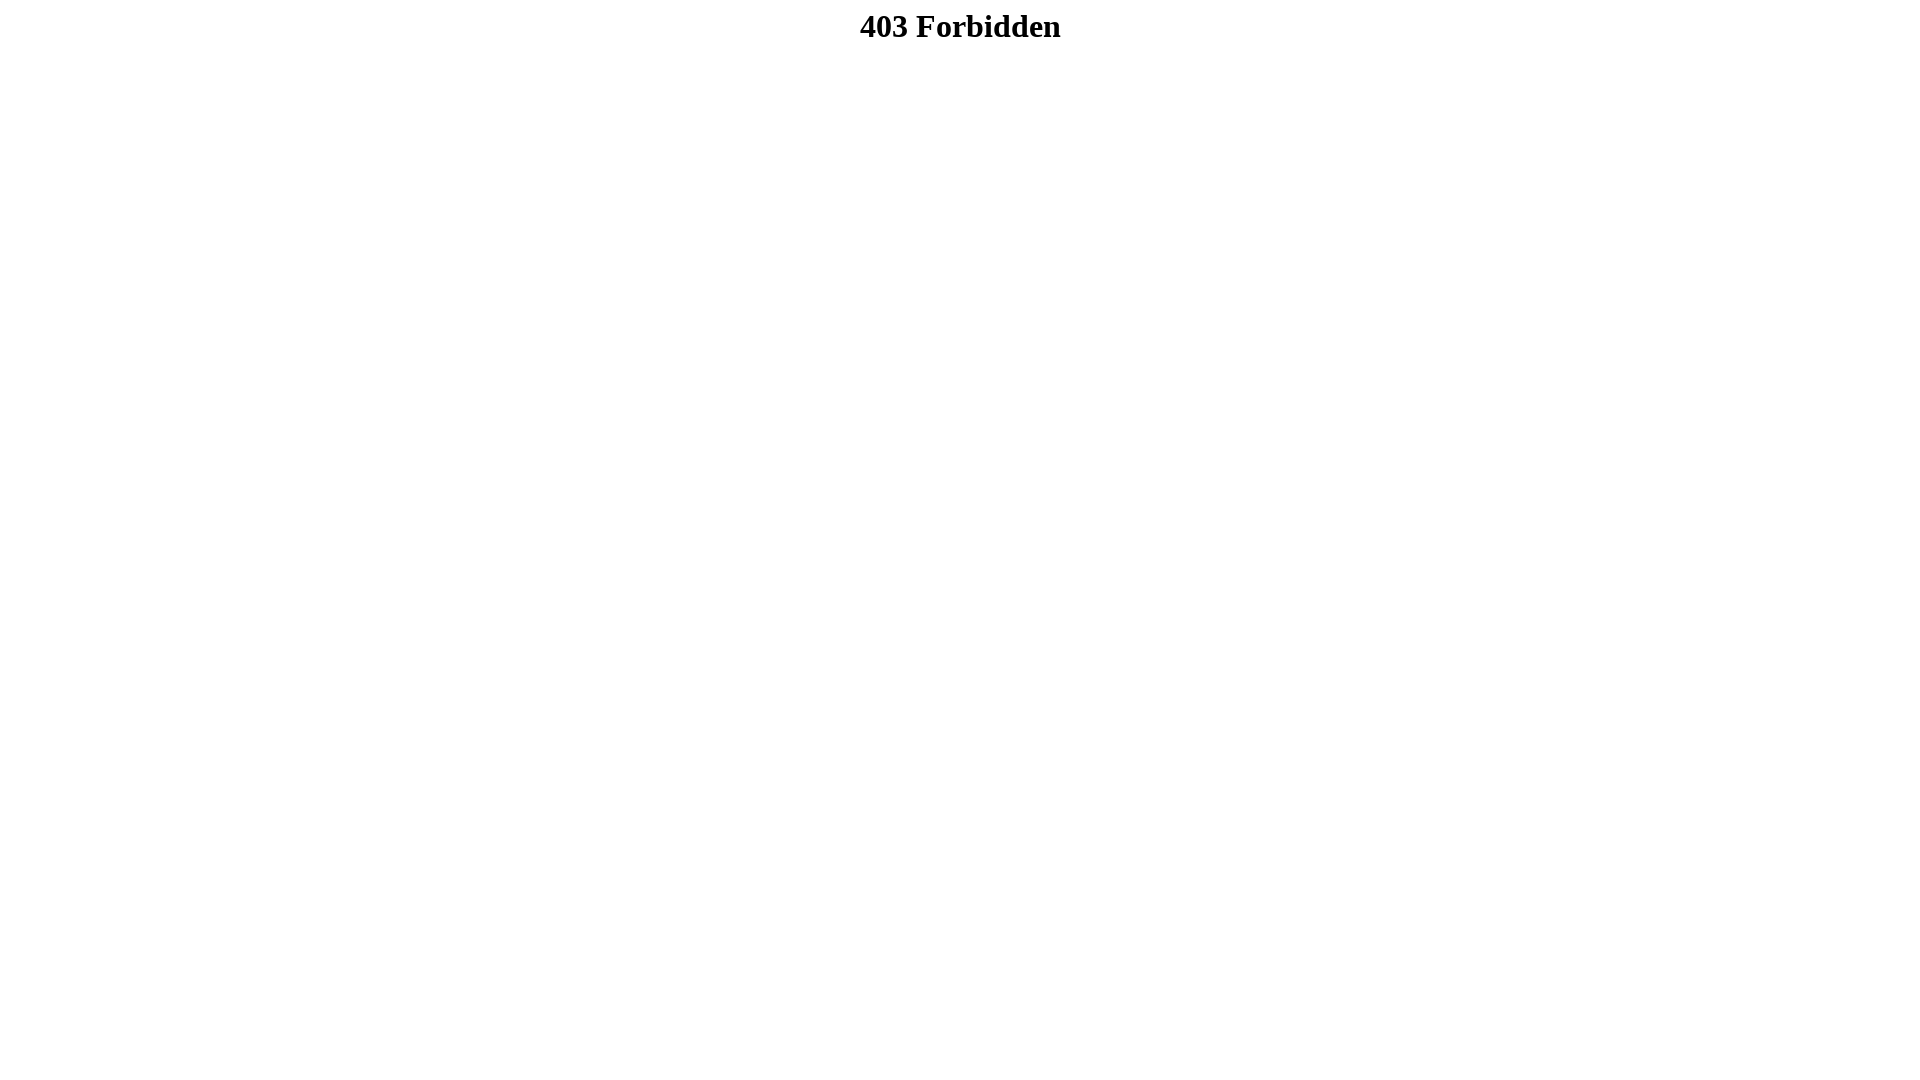

Page fully loaded and DOM content rendered
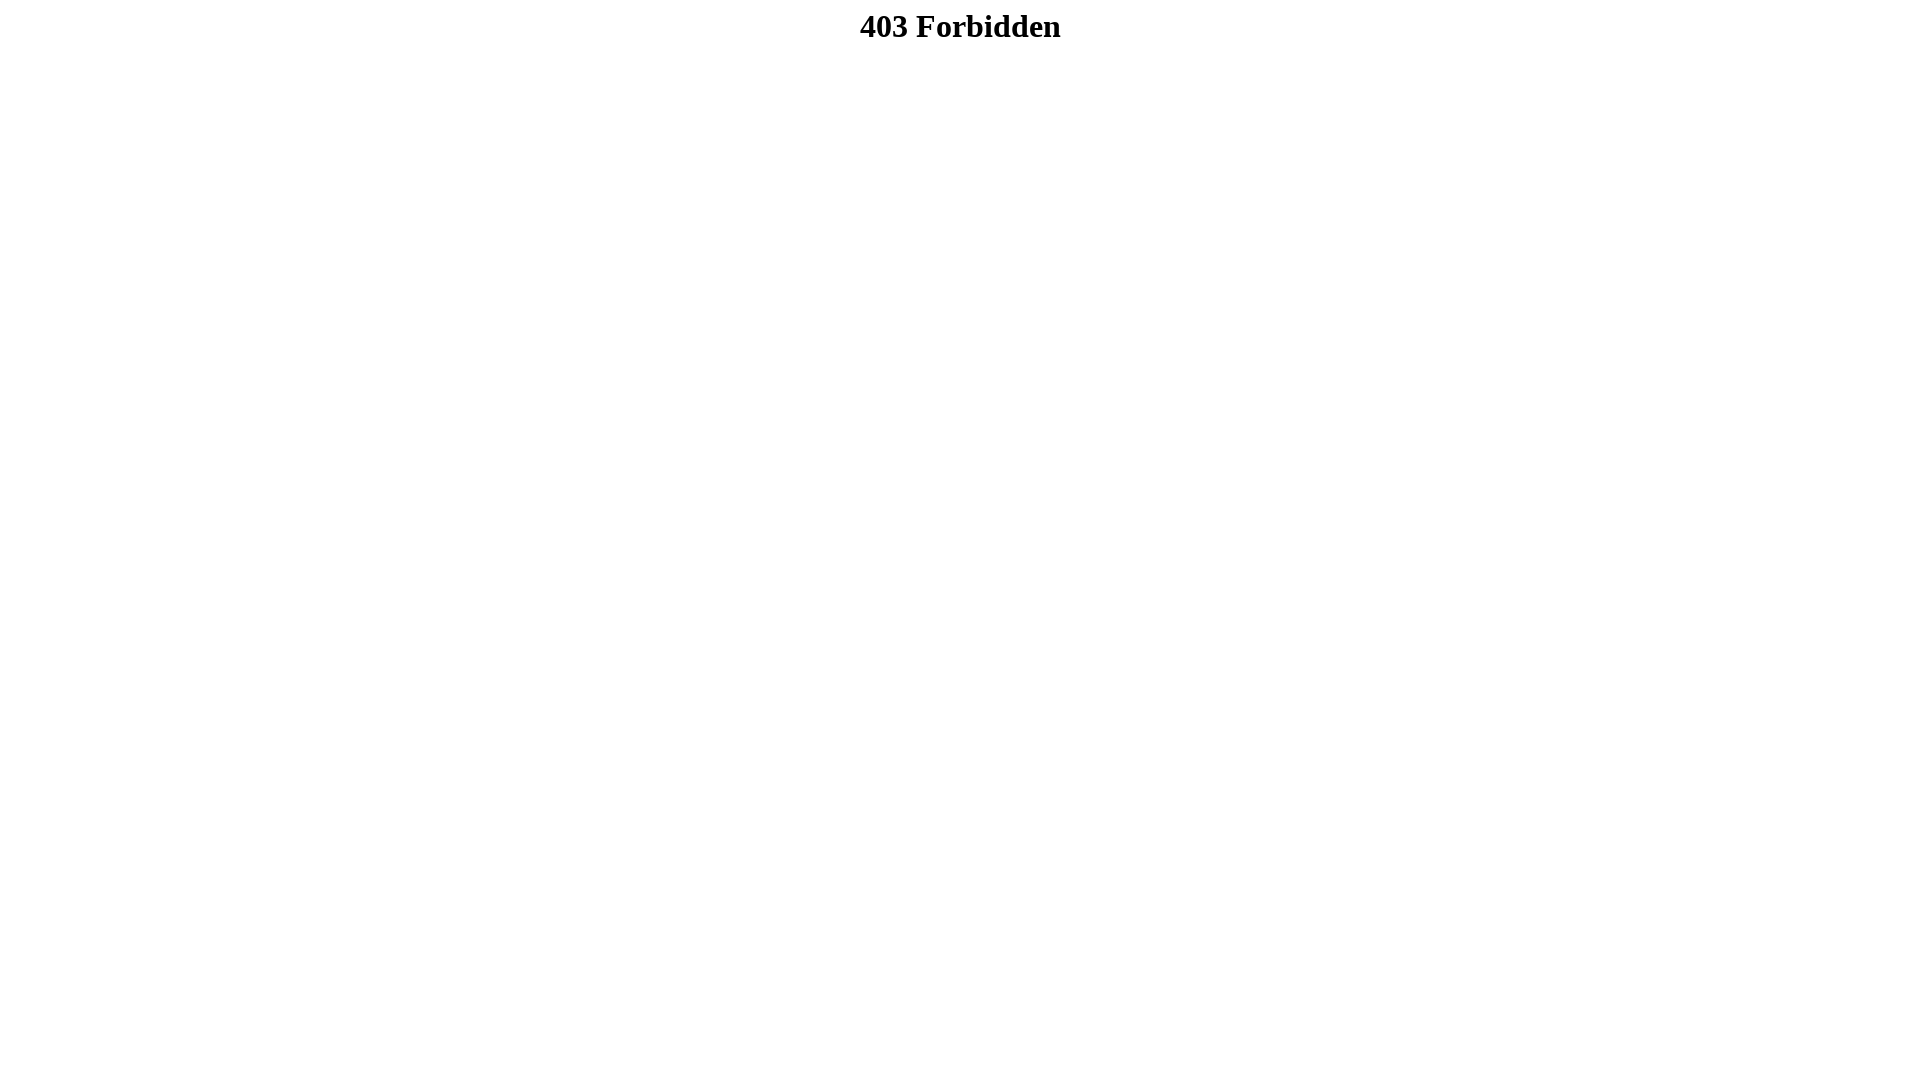

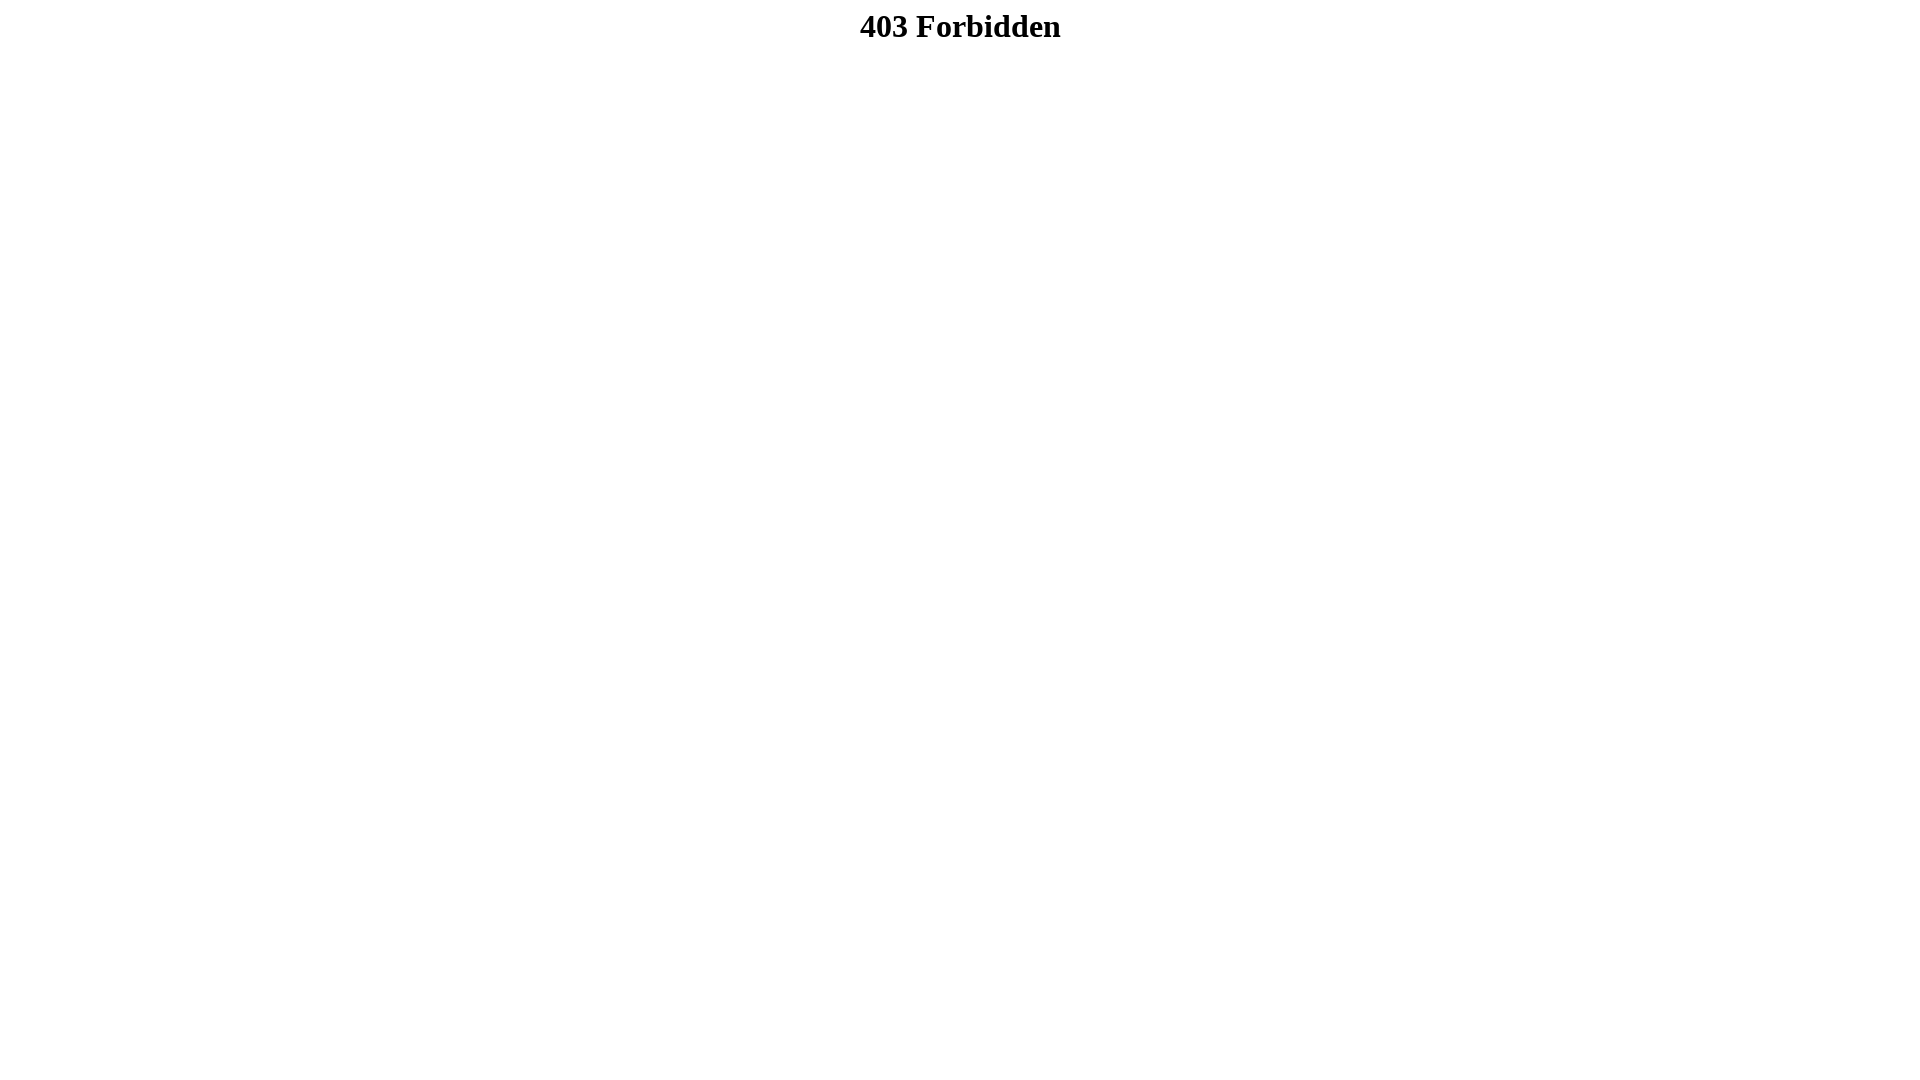